Tests context menu functionality by right-clicking on an element, selecting menu options (Cut and Paste), and handling the resulting alert dialogs

Starting URL: https://swisnl.github.io/jQuery-contextMenu/demo.html

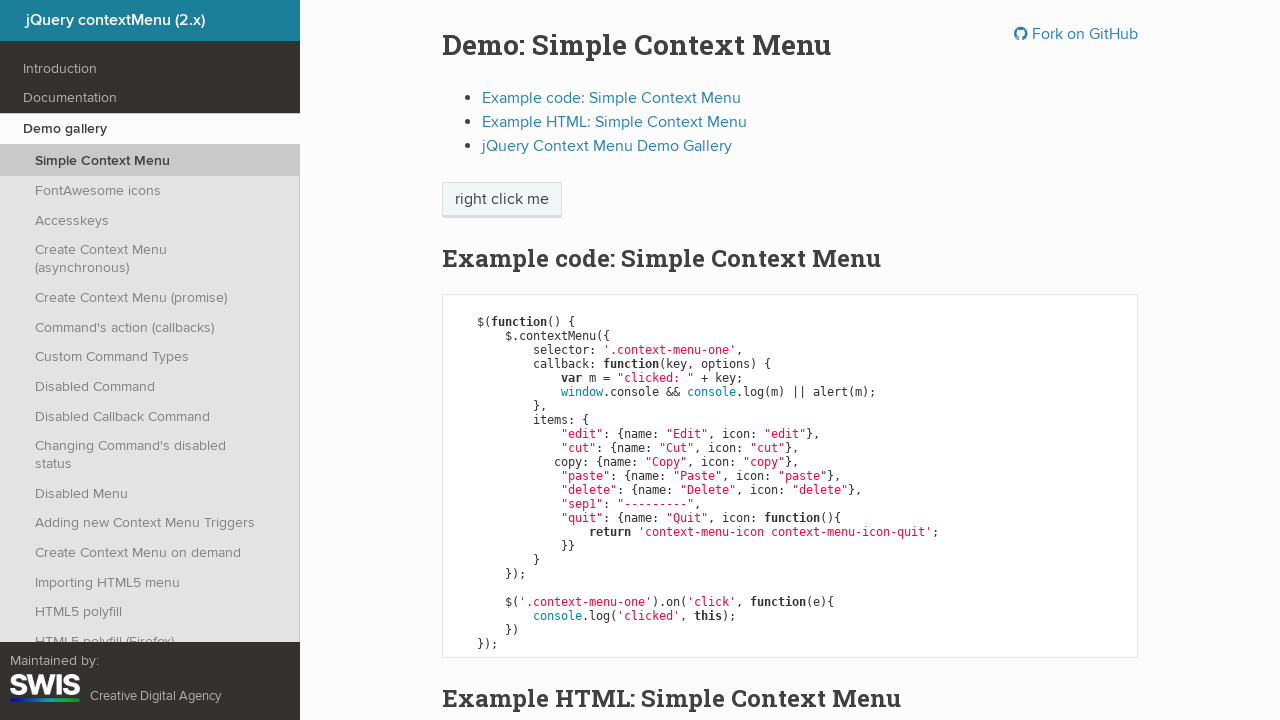

Right-clicked on 'right click me' button to open context menu at (502, 200) on span.context-menu-one.btn.btn-neutral
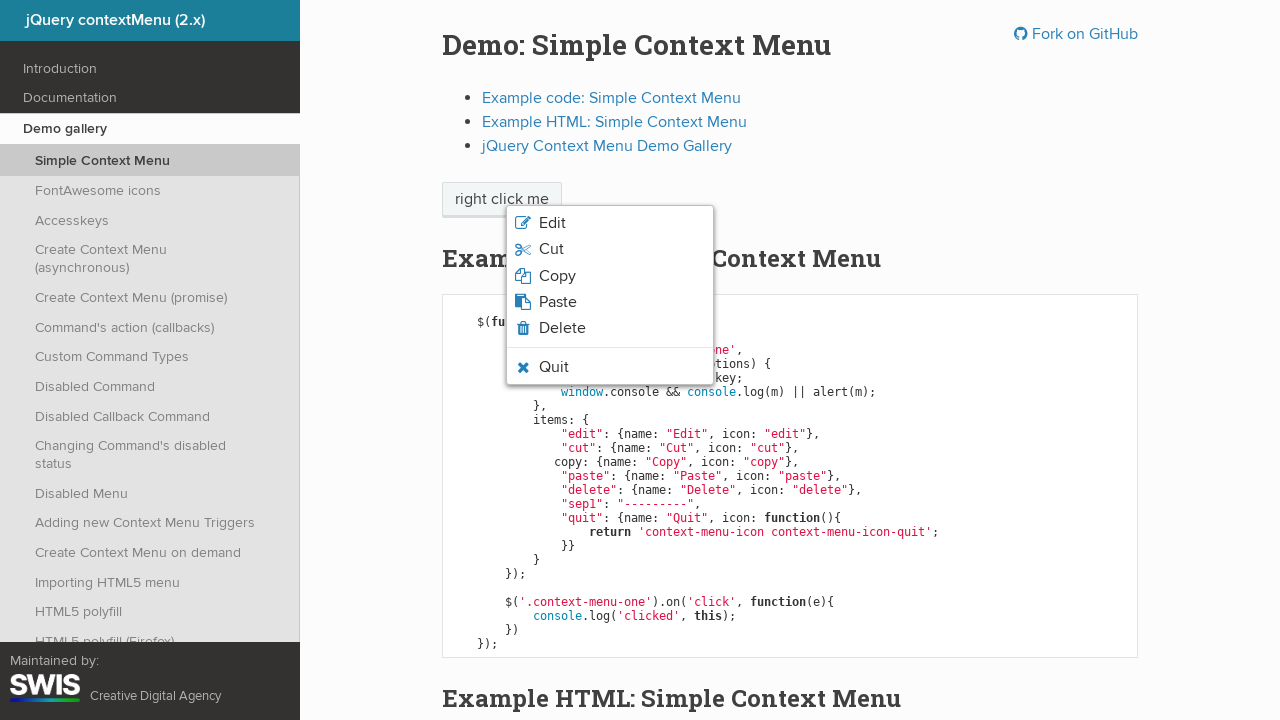

Selected 'Cut' option from context menu at (610, 249) on li.context-menu-item.context-menu-icon.context-menu-icon-cut
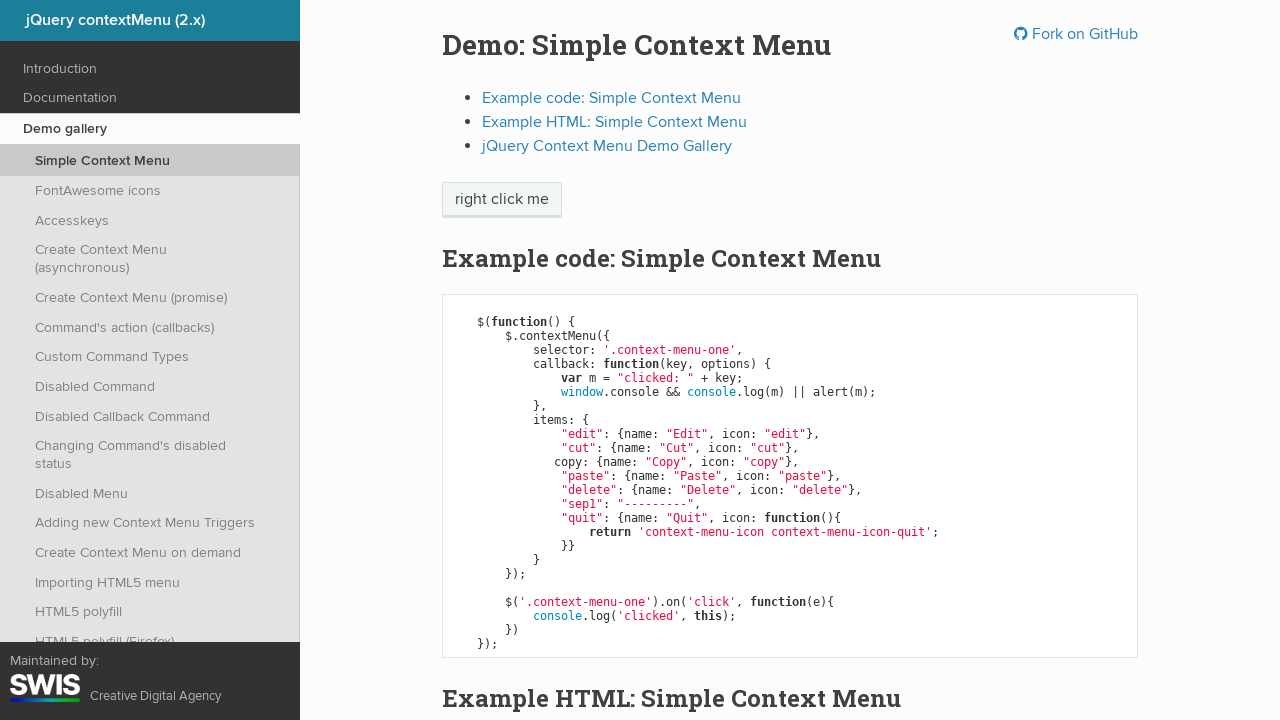

Set up dialog handler to dismiss alert dialogs
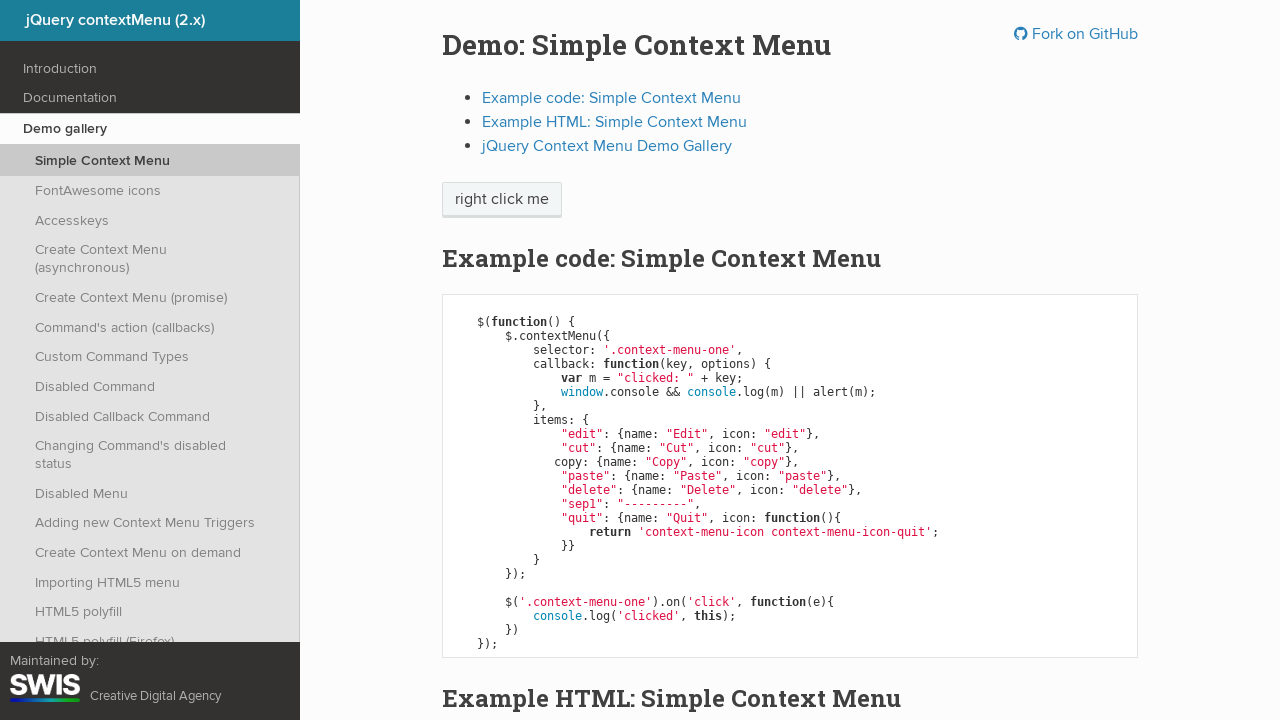

Right-clicked again to open context menu at (502, 200) on span.context-menu-one.btn.btn-neutral
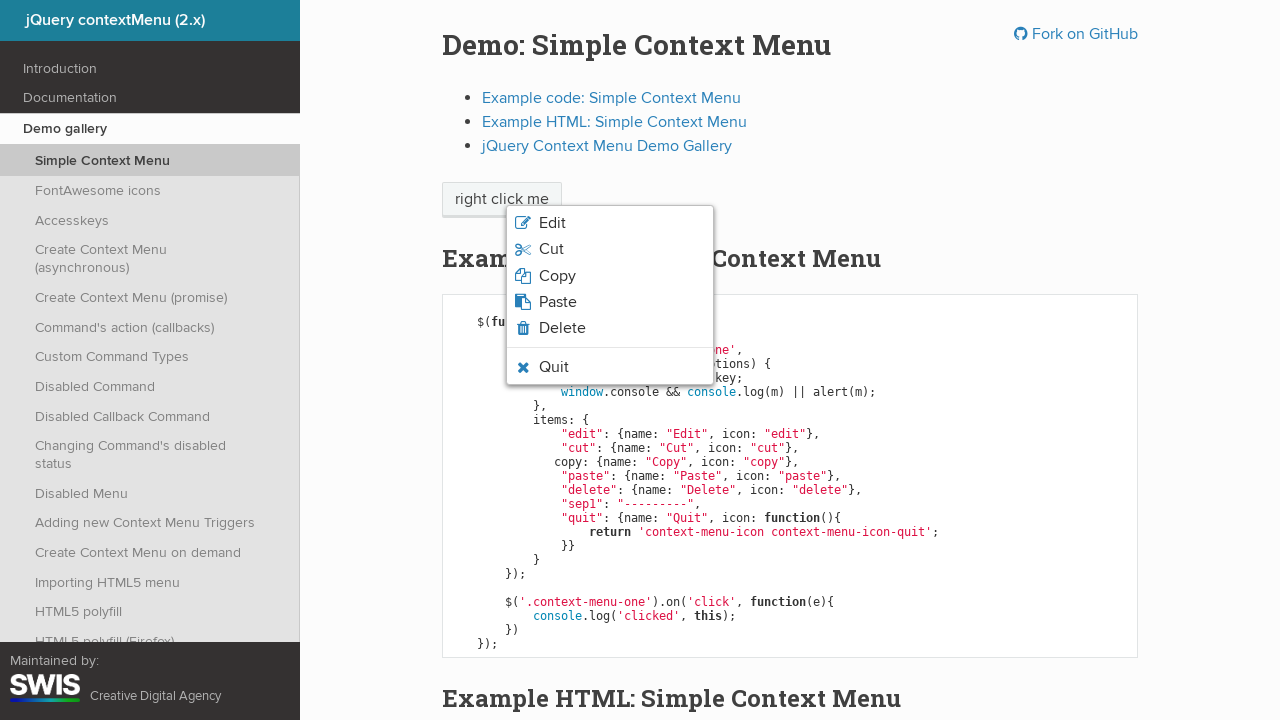

Selected 'Paste' option from context menu at (610, 302) on li.context-menu-item.context-menu-icon.context-menu-icon-paste
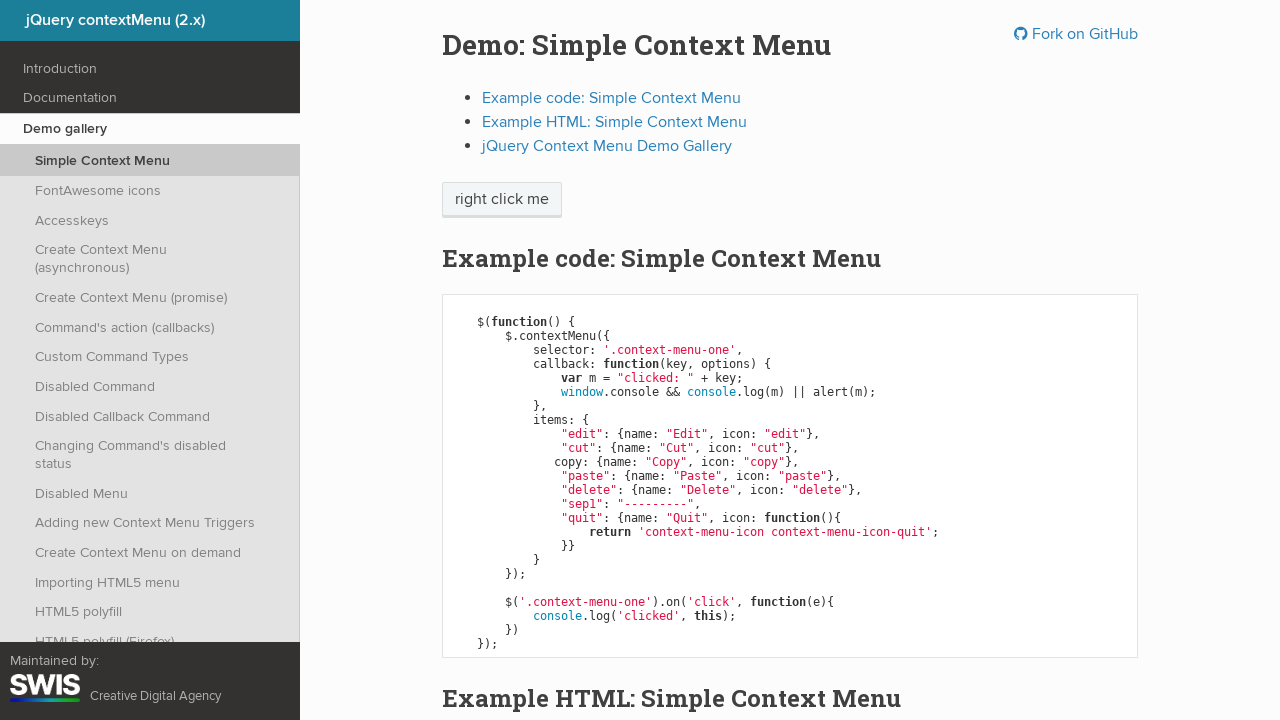

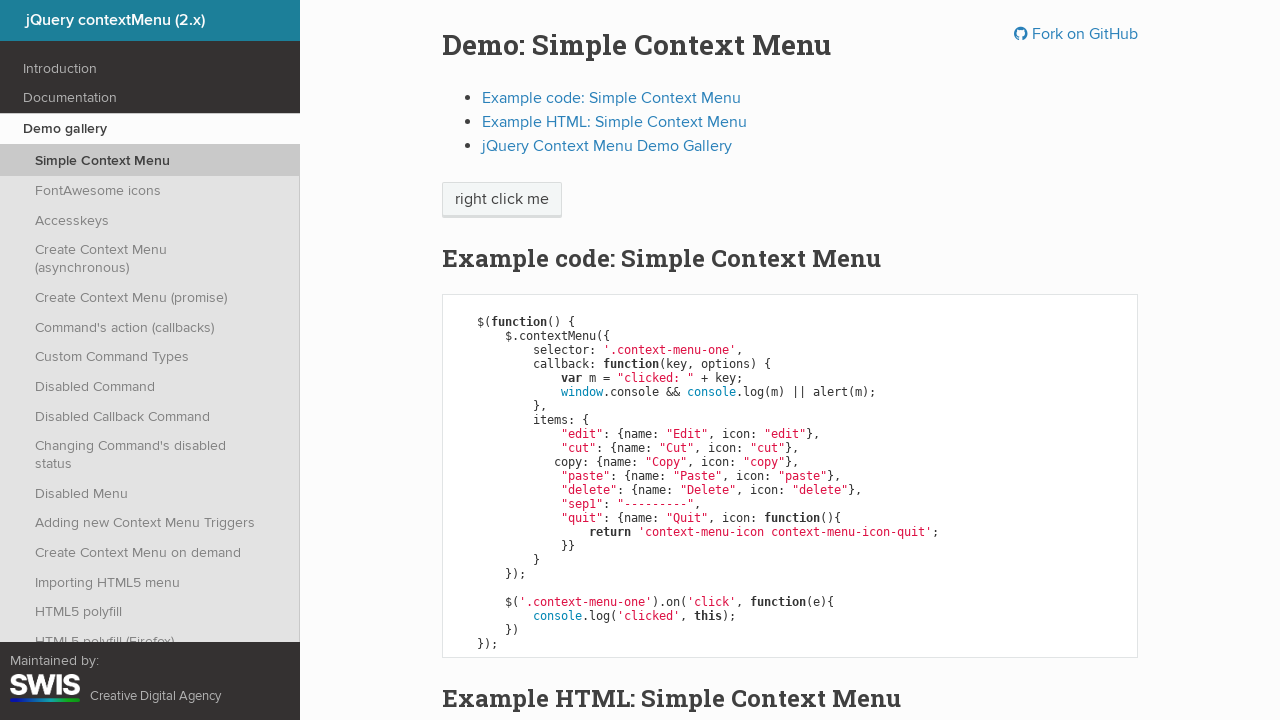